Tests mobile device emulation by configuring a mobile viewport, then interacts with the mobile navigation menu by clicking the navbar toggler and navigating to the Library section.

Starting URL: https://rahulshettyacademy.com/angularAppdemo/

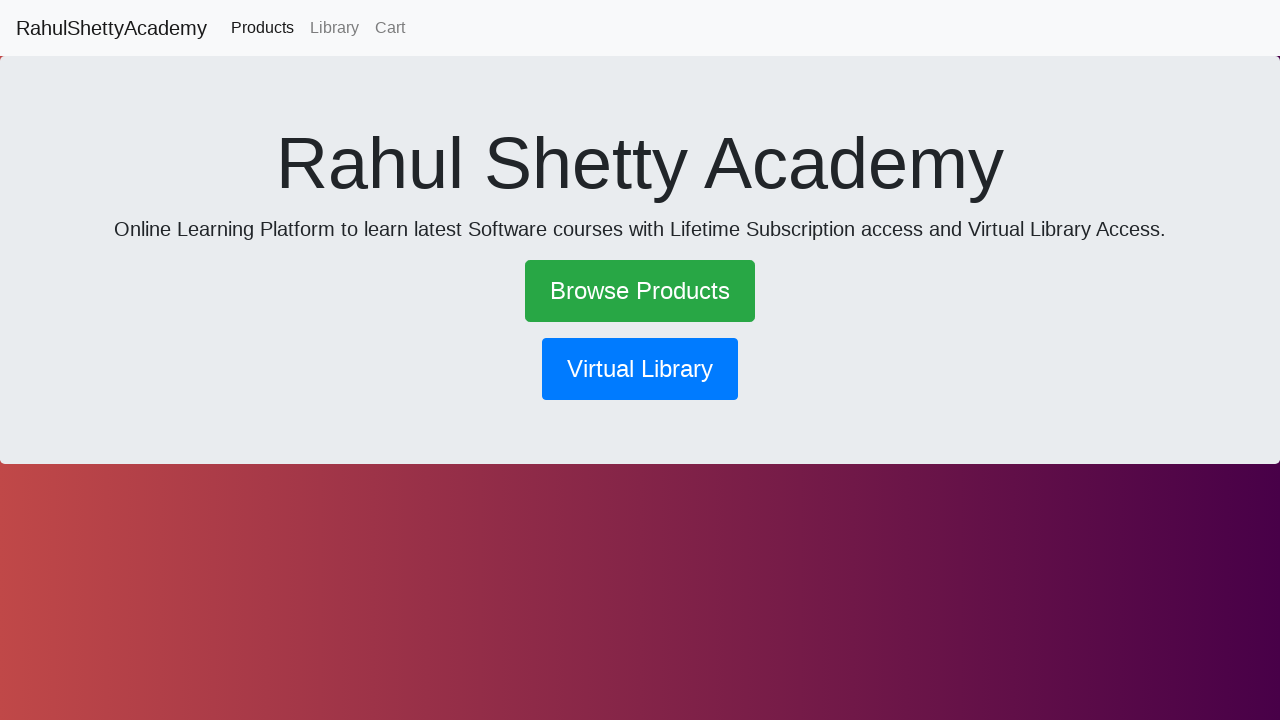

Set mobile viewport to 600x1000 pixels
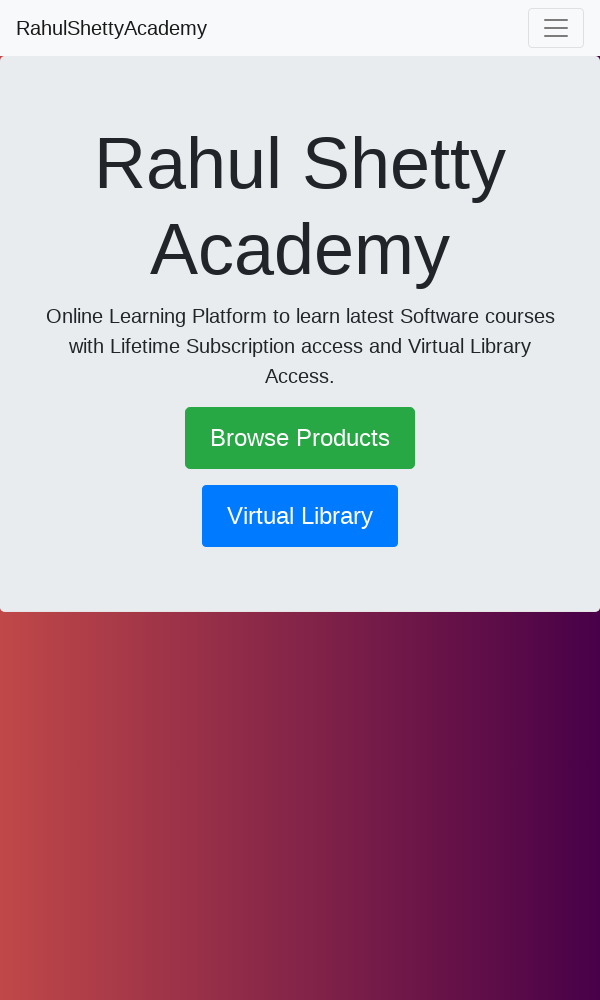

Clicked navbar toggler to open mobile navigation menu at (556, 28) on .navbar-toggler
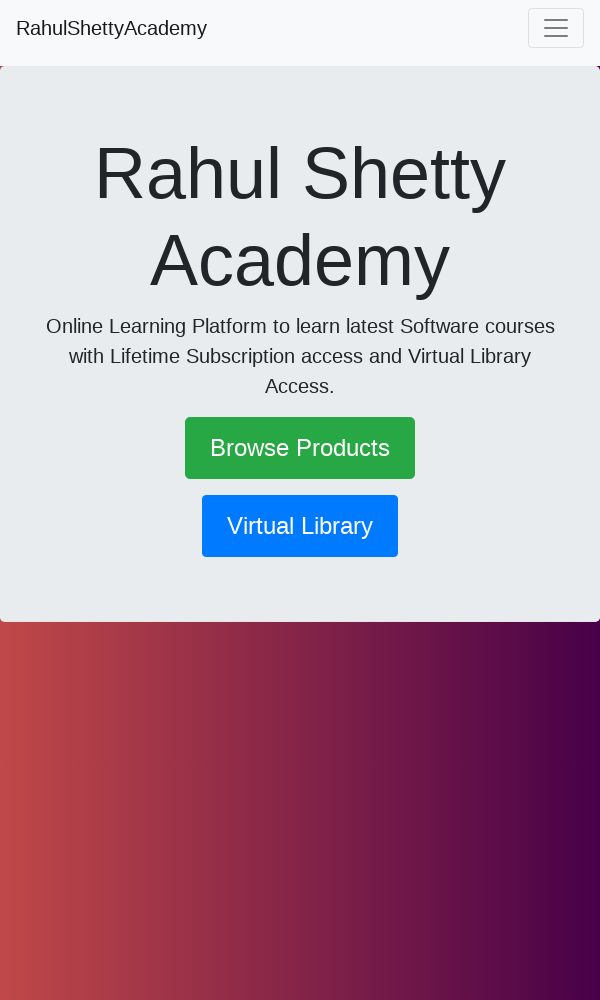

Waited 1000ms for menu animation to complete
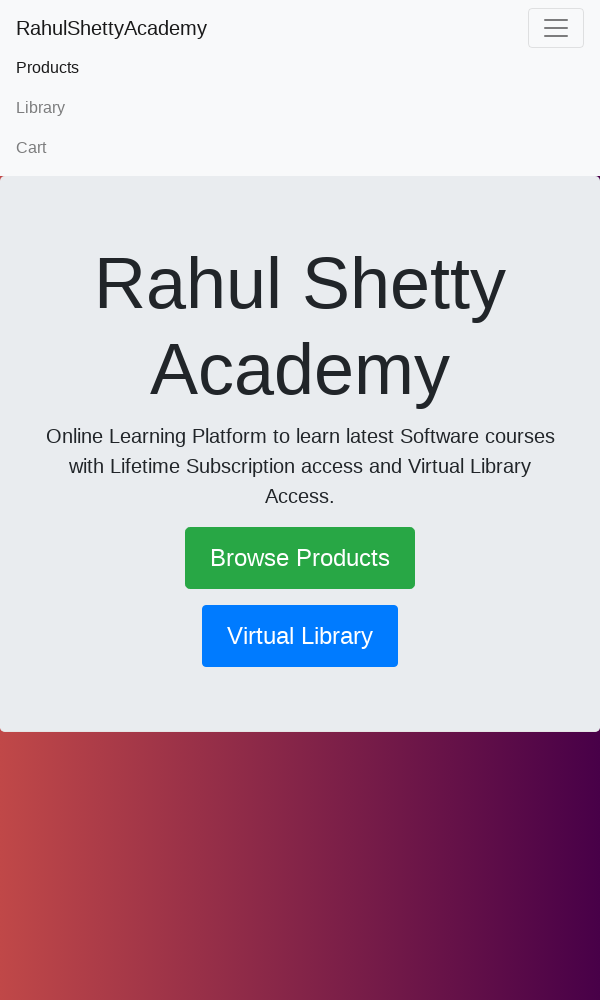

Clicked on Library link in mobile navigation menu at (300, 108) on text=Library
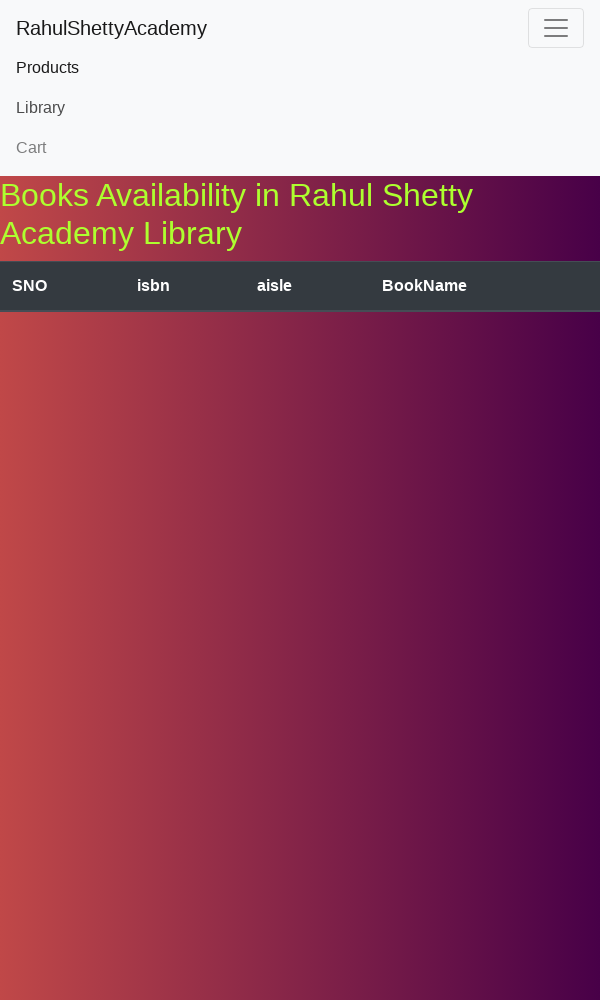

Navigation to Library section completed (networkidle state reached)
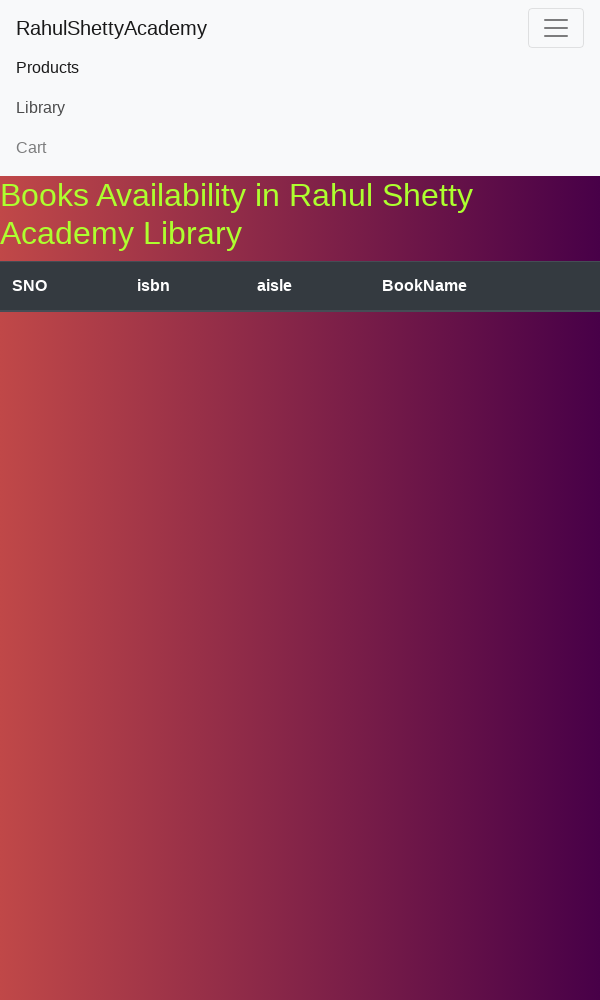

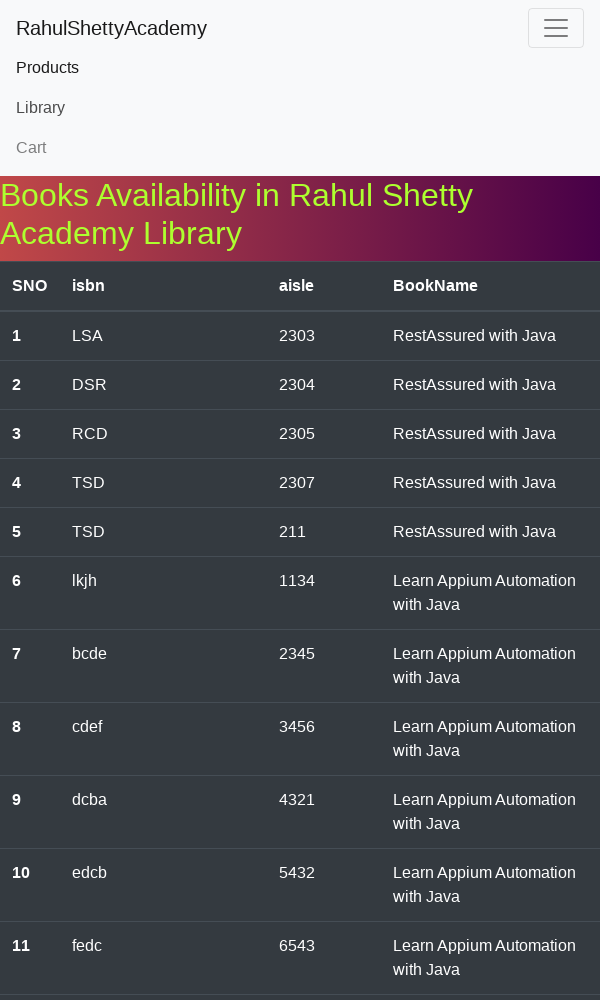